Tests dropdown selection by selecting options from both single and multi-select dropdowns

Starting URL: https://demoqa.com/select-menu

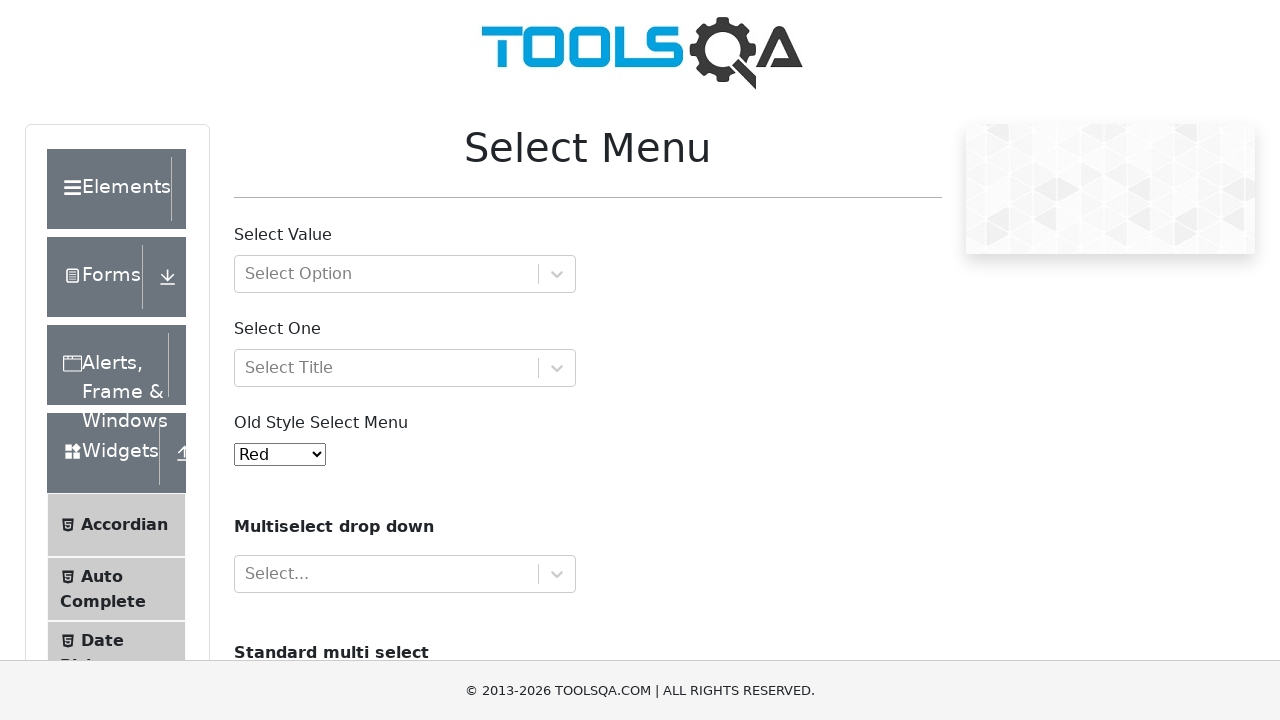

Selected option '1' from old style dropdown menu on #oldSelectMenu
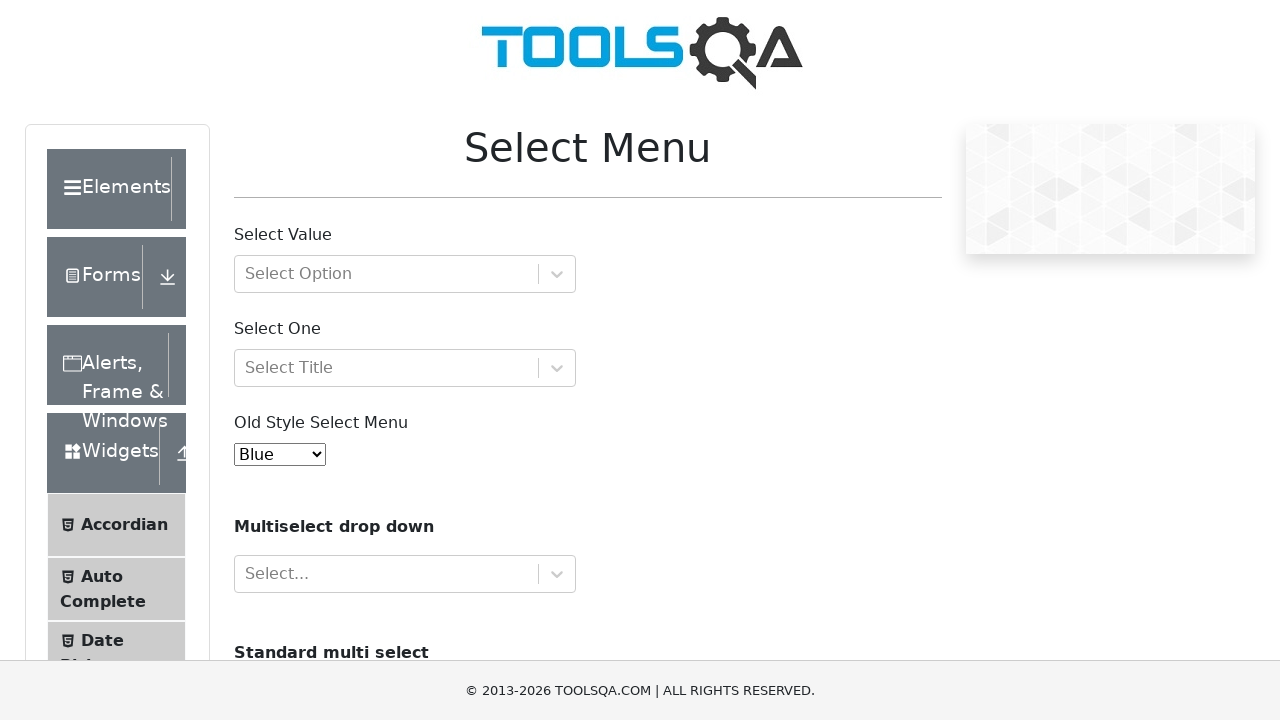

Selected multiple options 'volvo' and 'audi' from cars dropdown on #cars
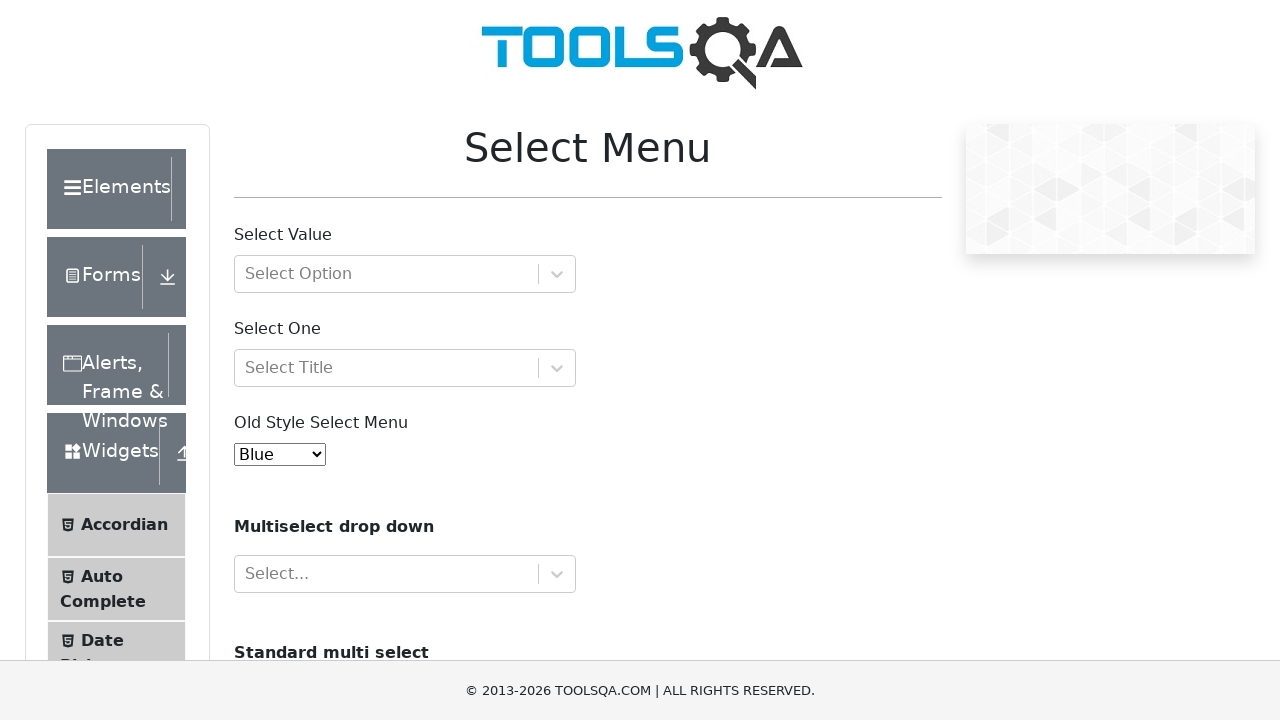

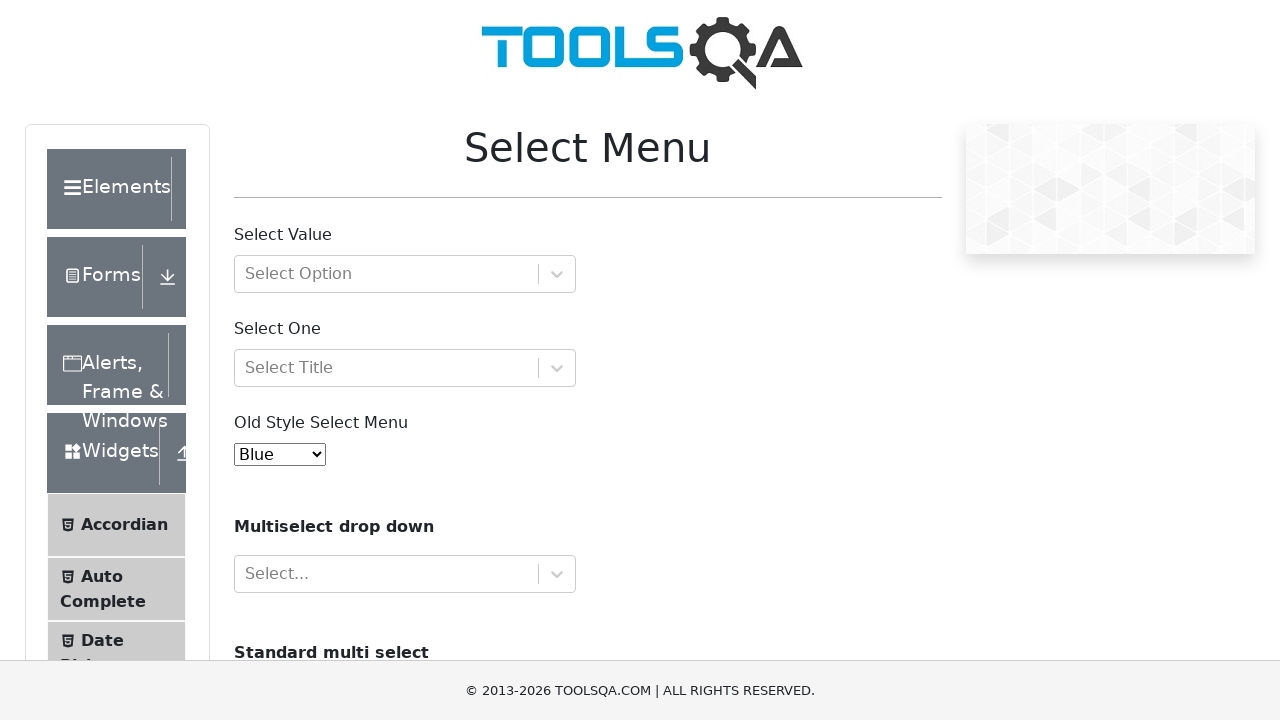